Validates that the login form UI elements are displayed correctly including the login form container, email input, password input, and login button

Starting URL: https://codility-frontend-prod.s3.amazonaws.com/media/task_static/qa_login_page/9a83bda125cd7398f9f482a3d6d45ea4/static/attachments/reference_page.html

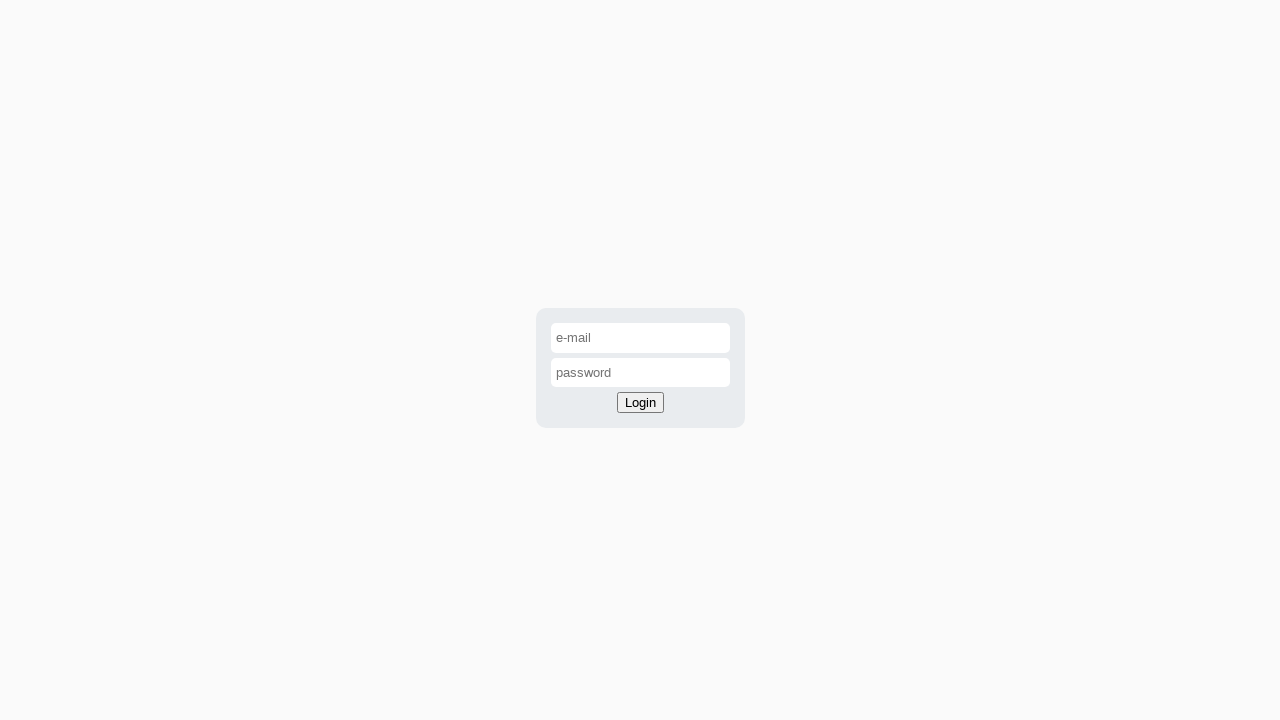

Navigated to login page URL
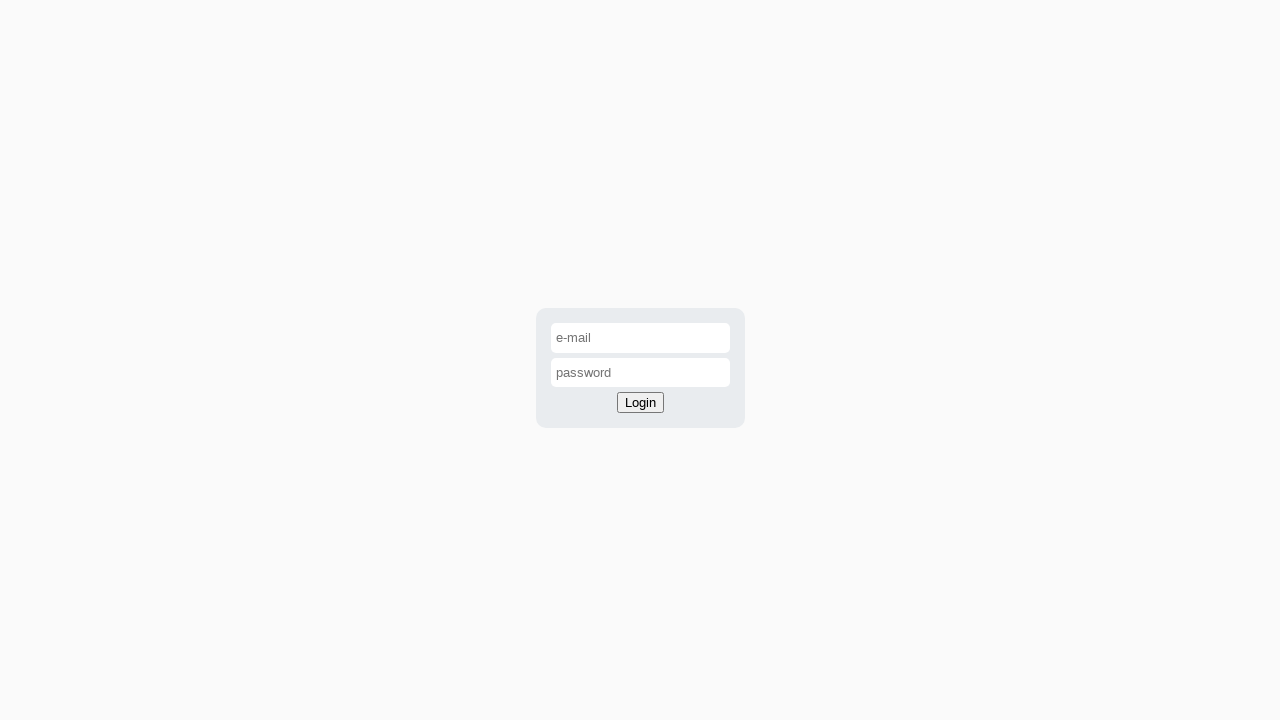

Located login form container
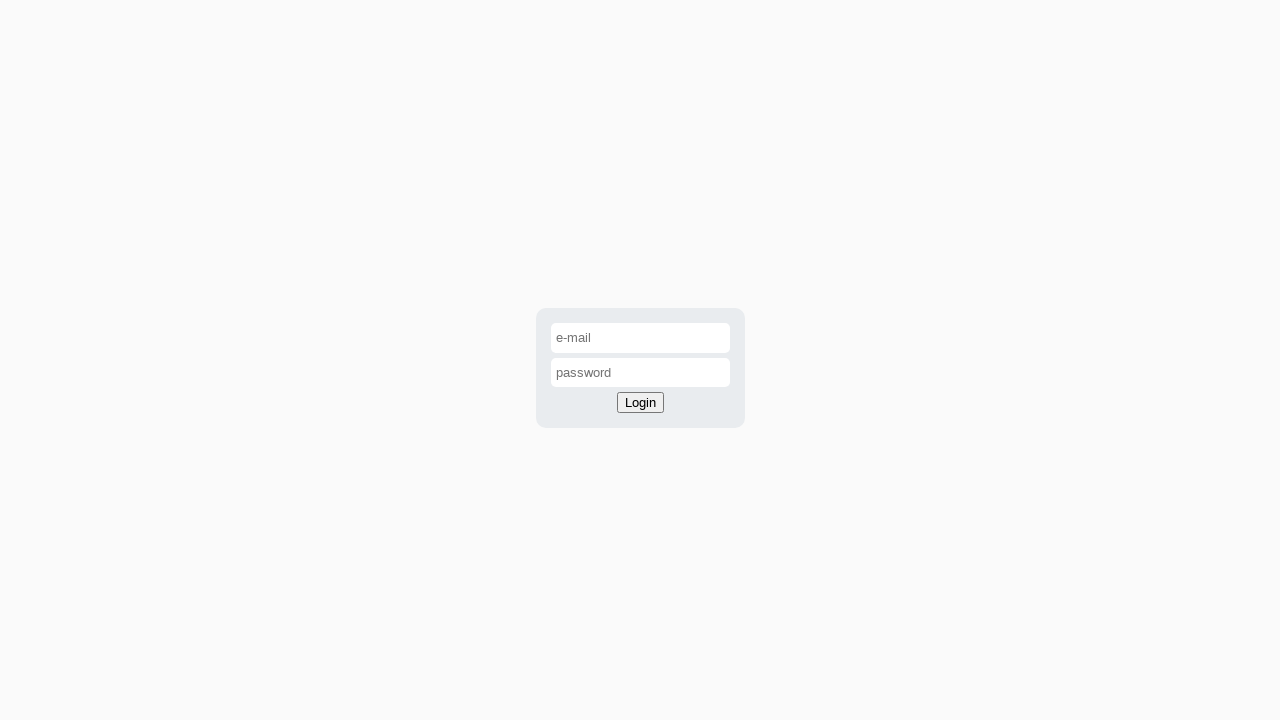

Verified login form container is visible
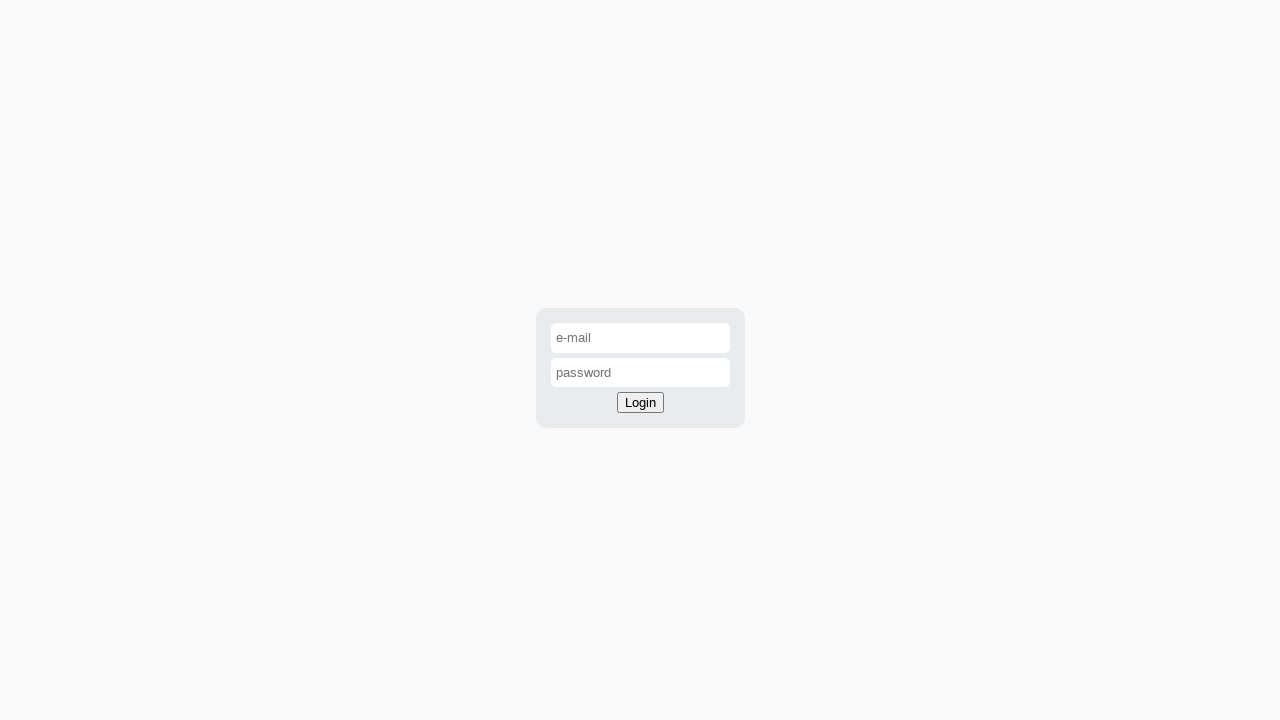

Located email input field
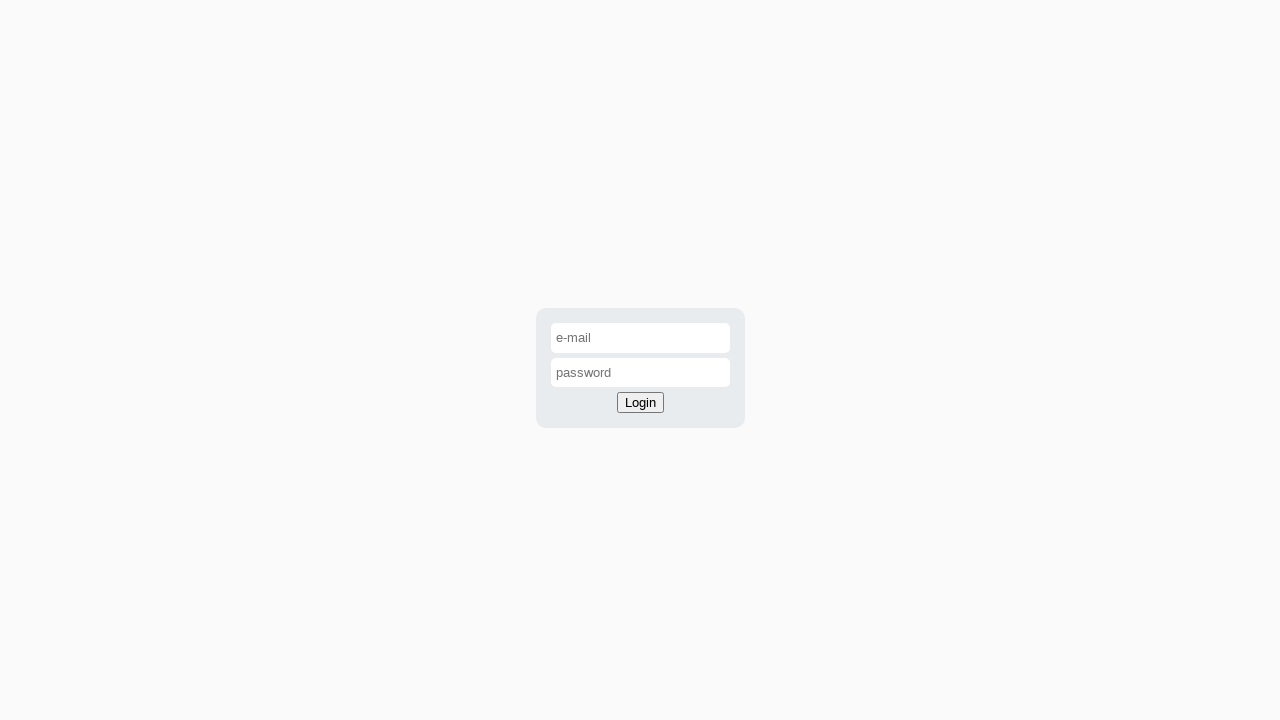

Verified email input field is visible
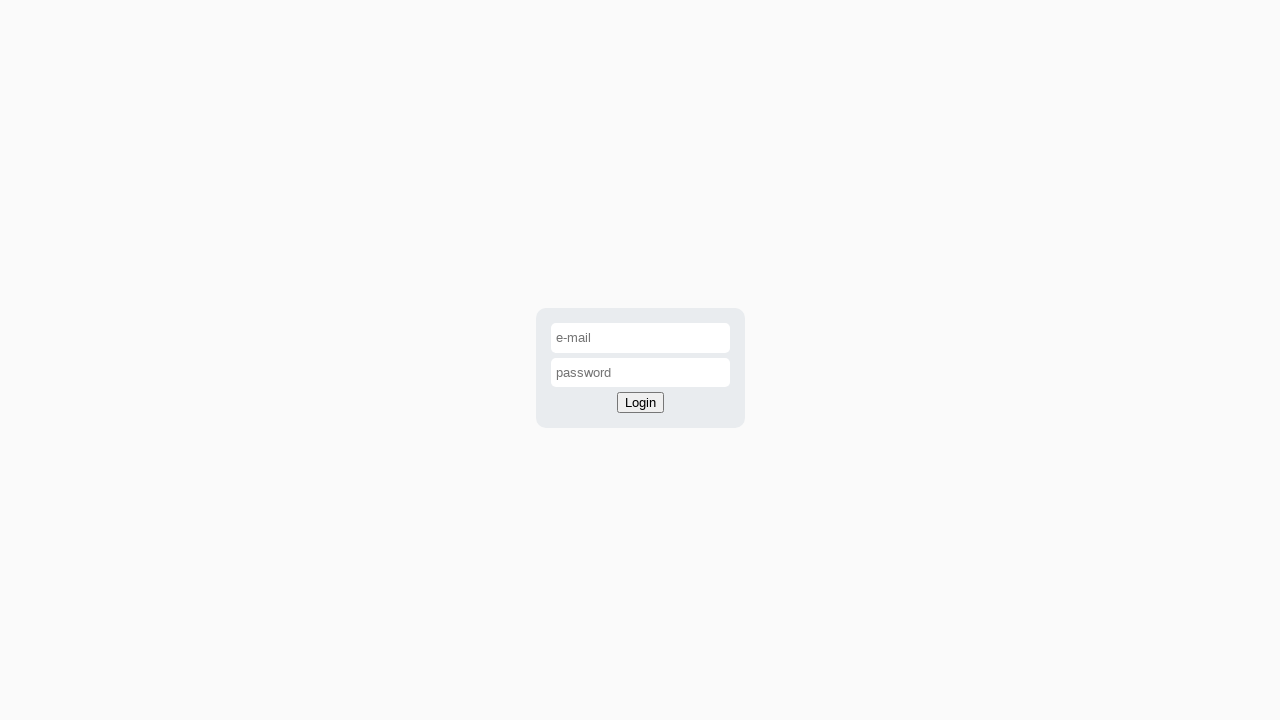

Located password input field
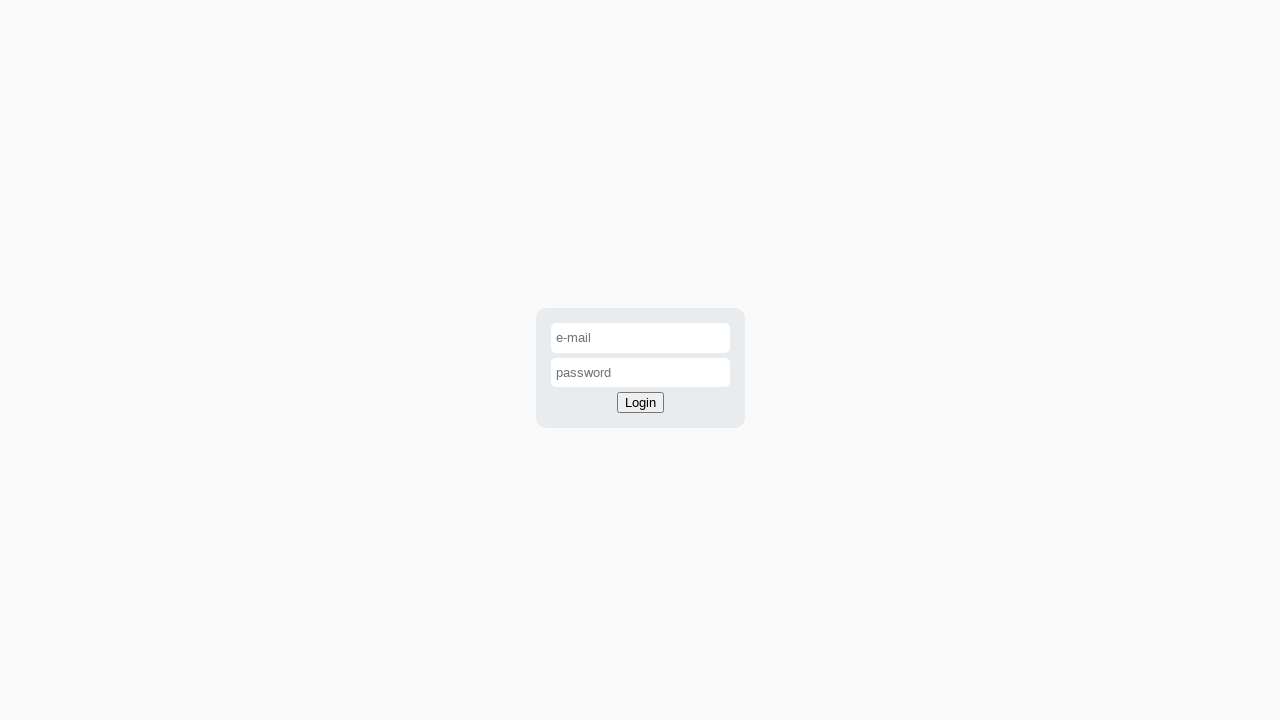

Verified password input field is visible
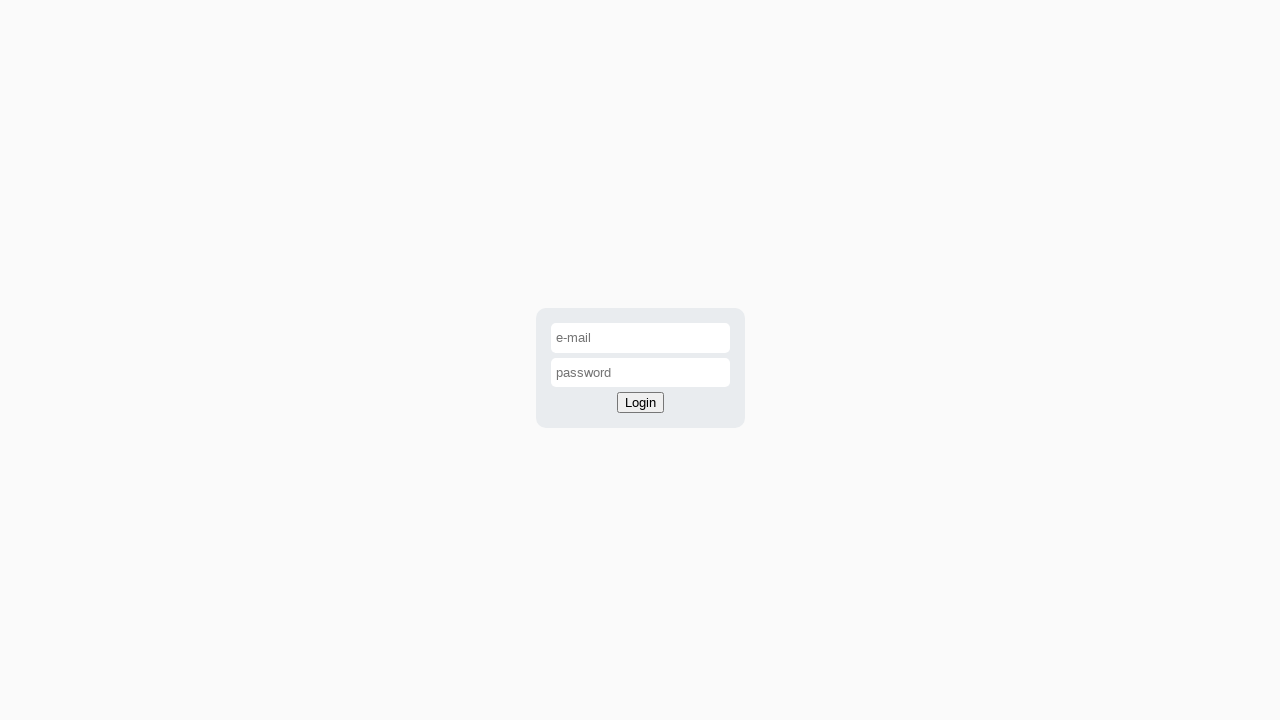

Located login button
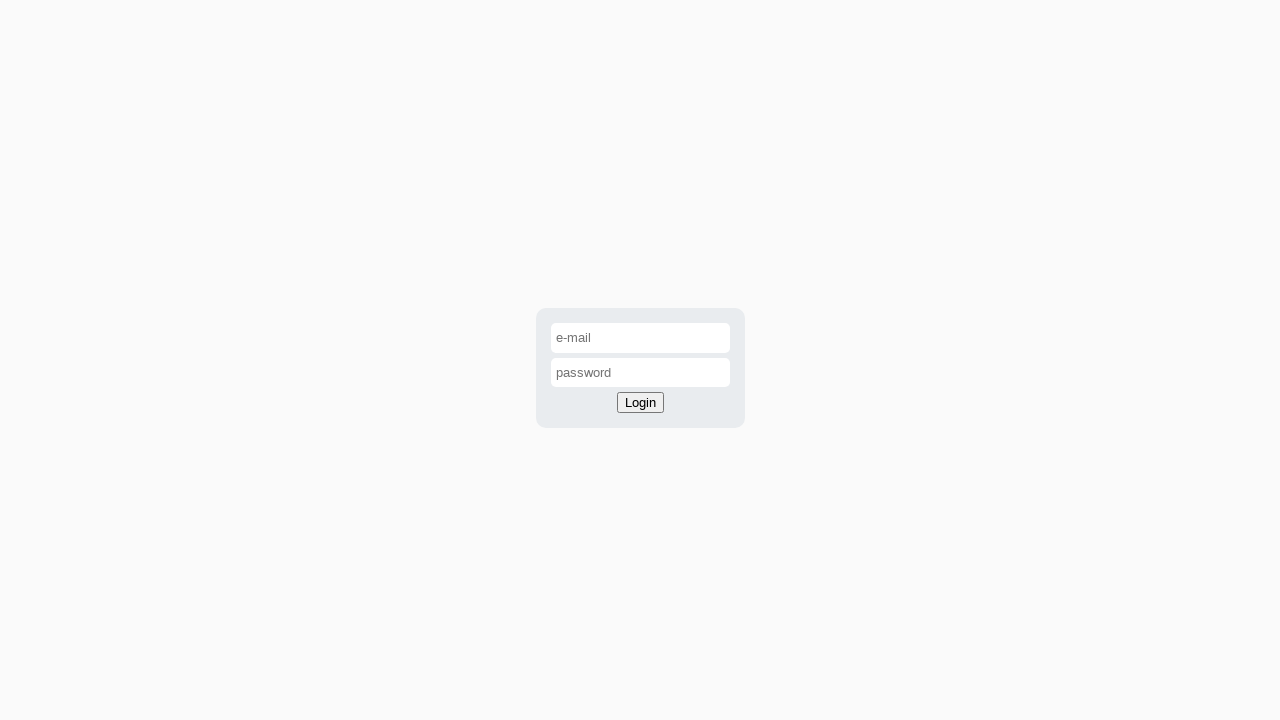

Verified login button is visible
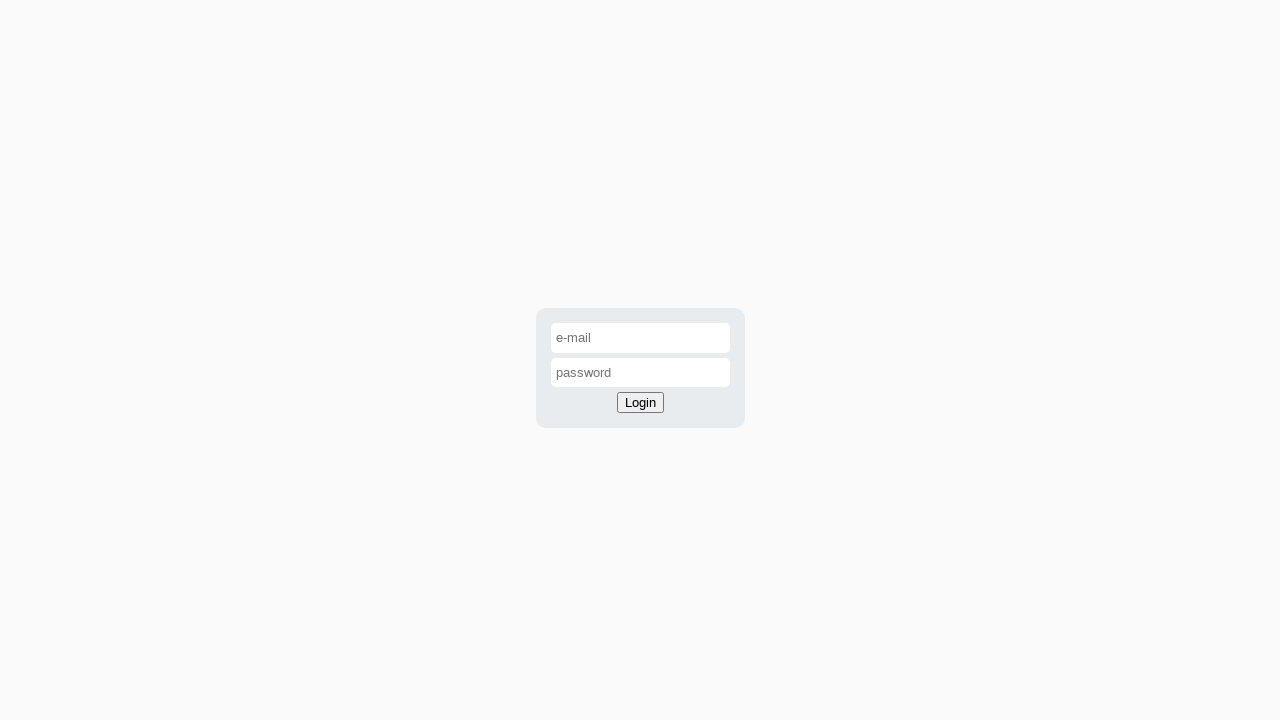

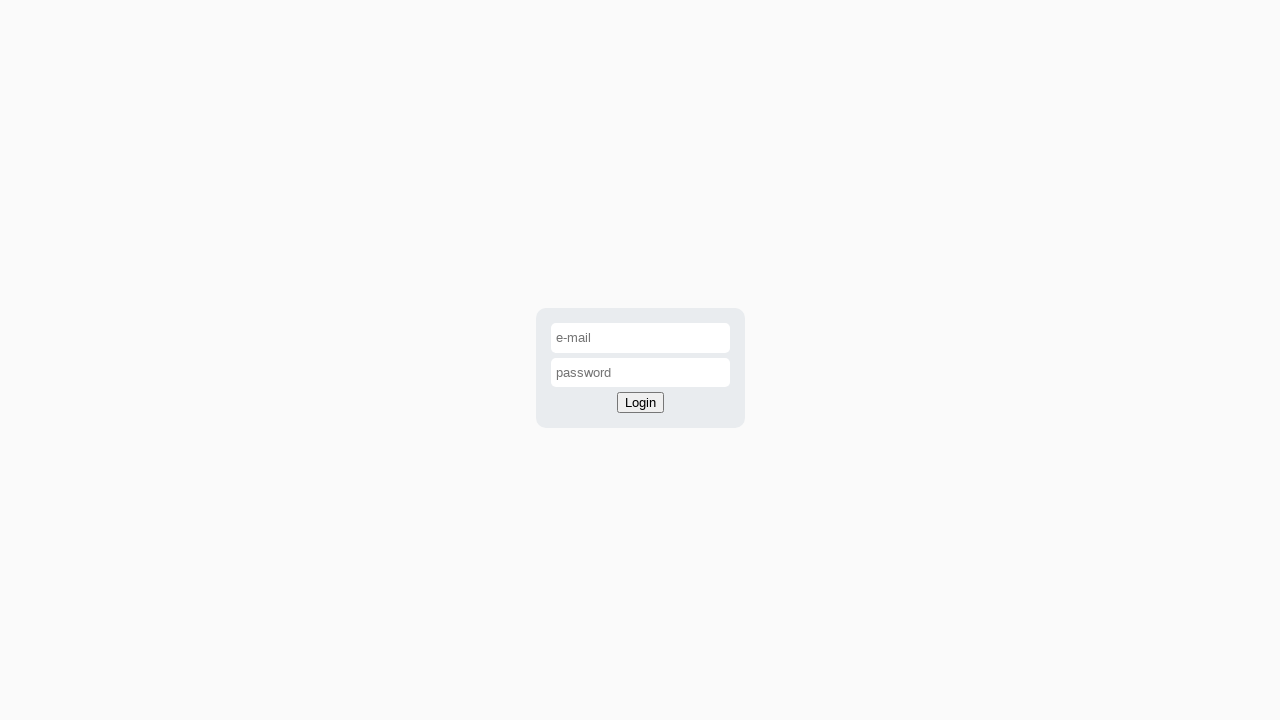